Navigates to the Avendata website and waits for the page to load, verifying the page is accessible.

Starting URL: https://avendata.com/

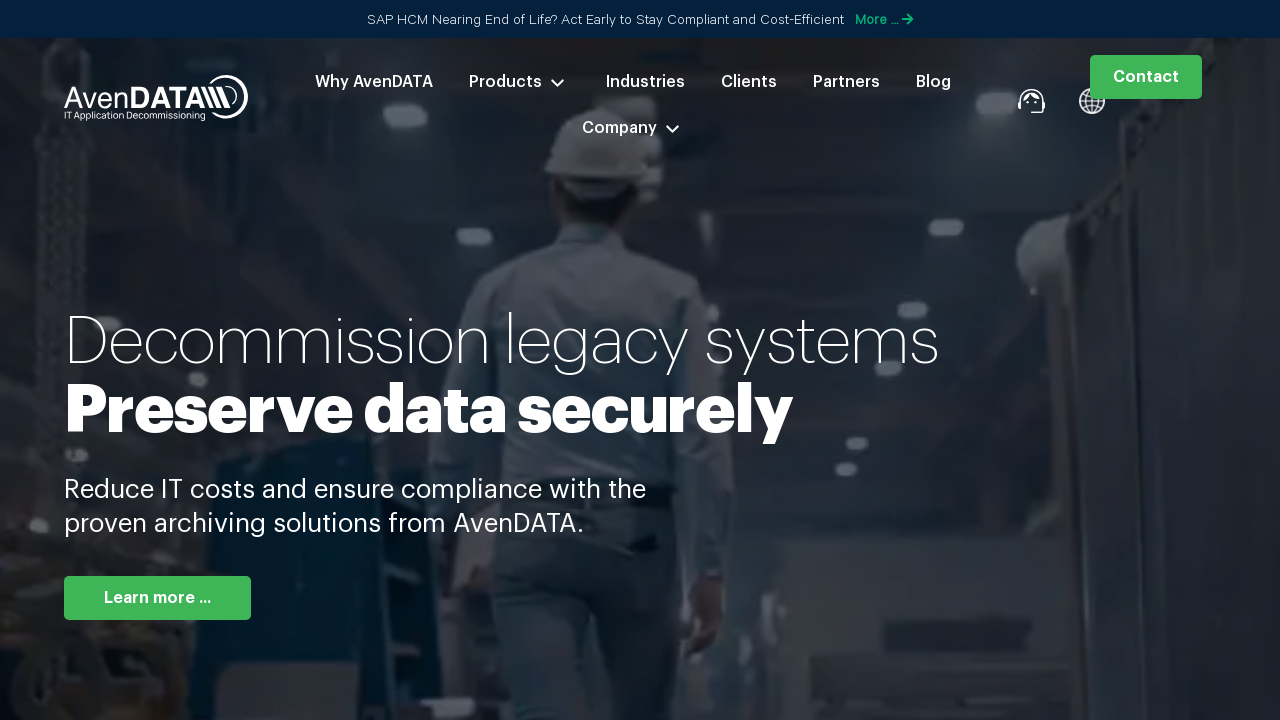

Navigated to Avendata website at https://avendata.com/
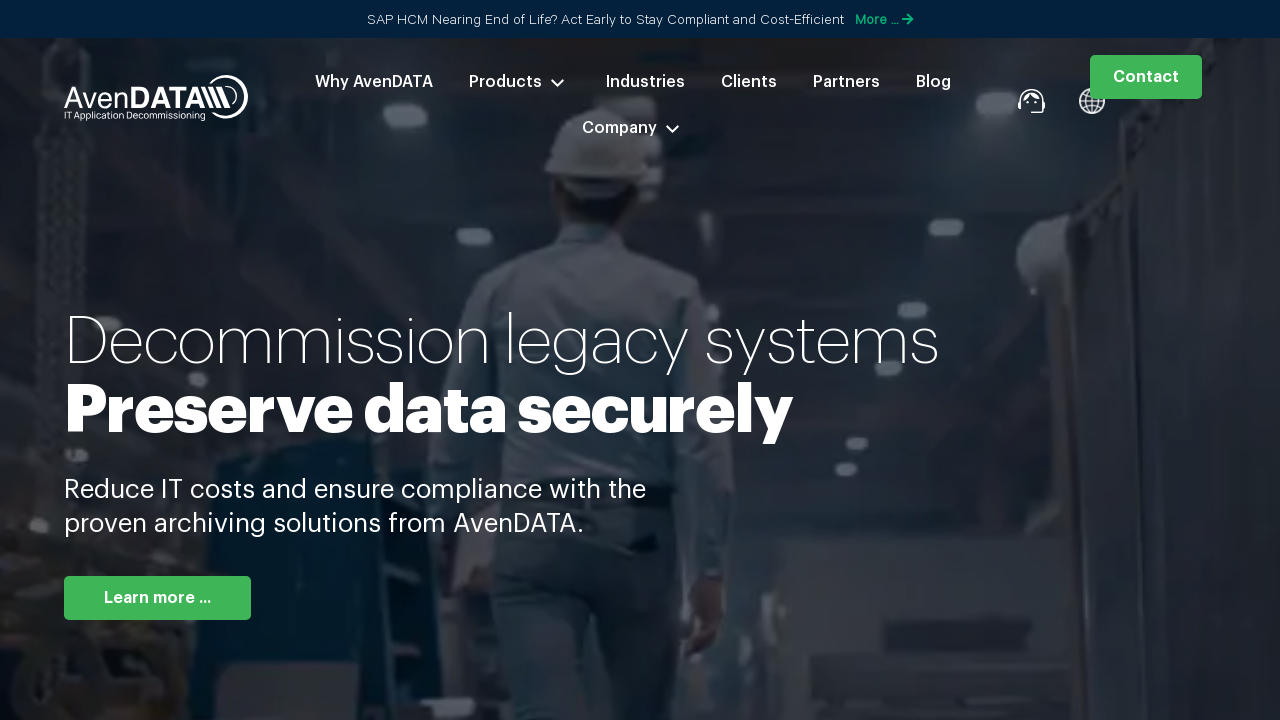

Set viewport size to 1920x1080
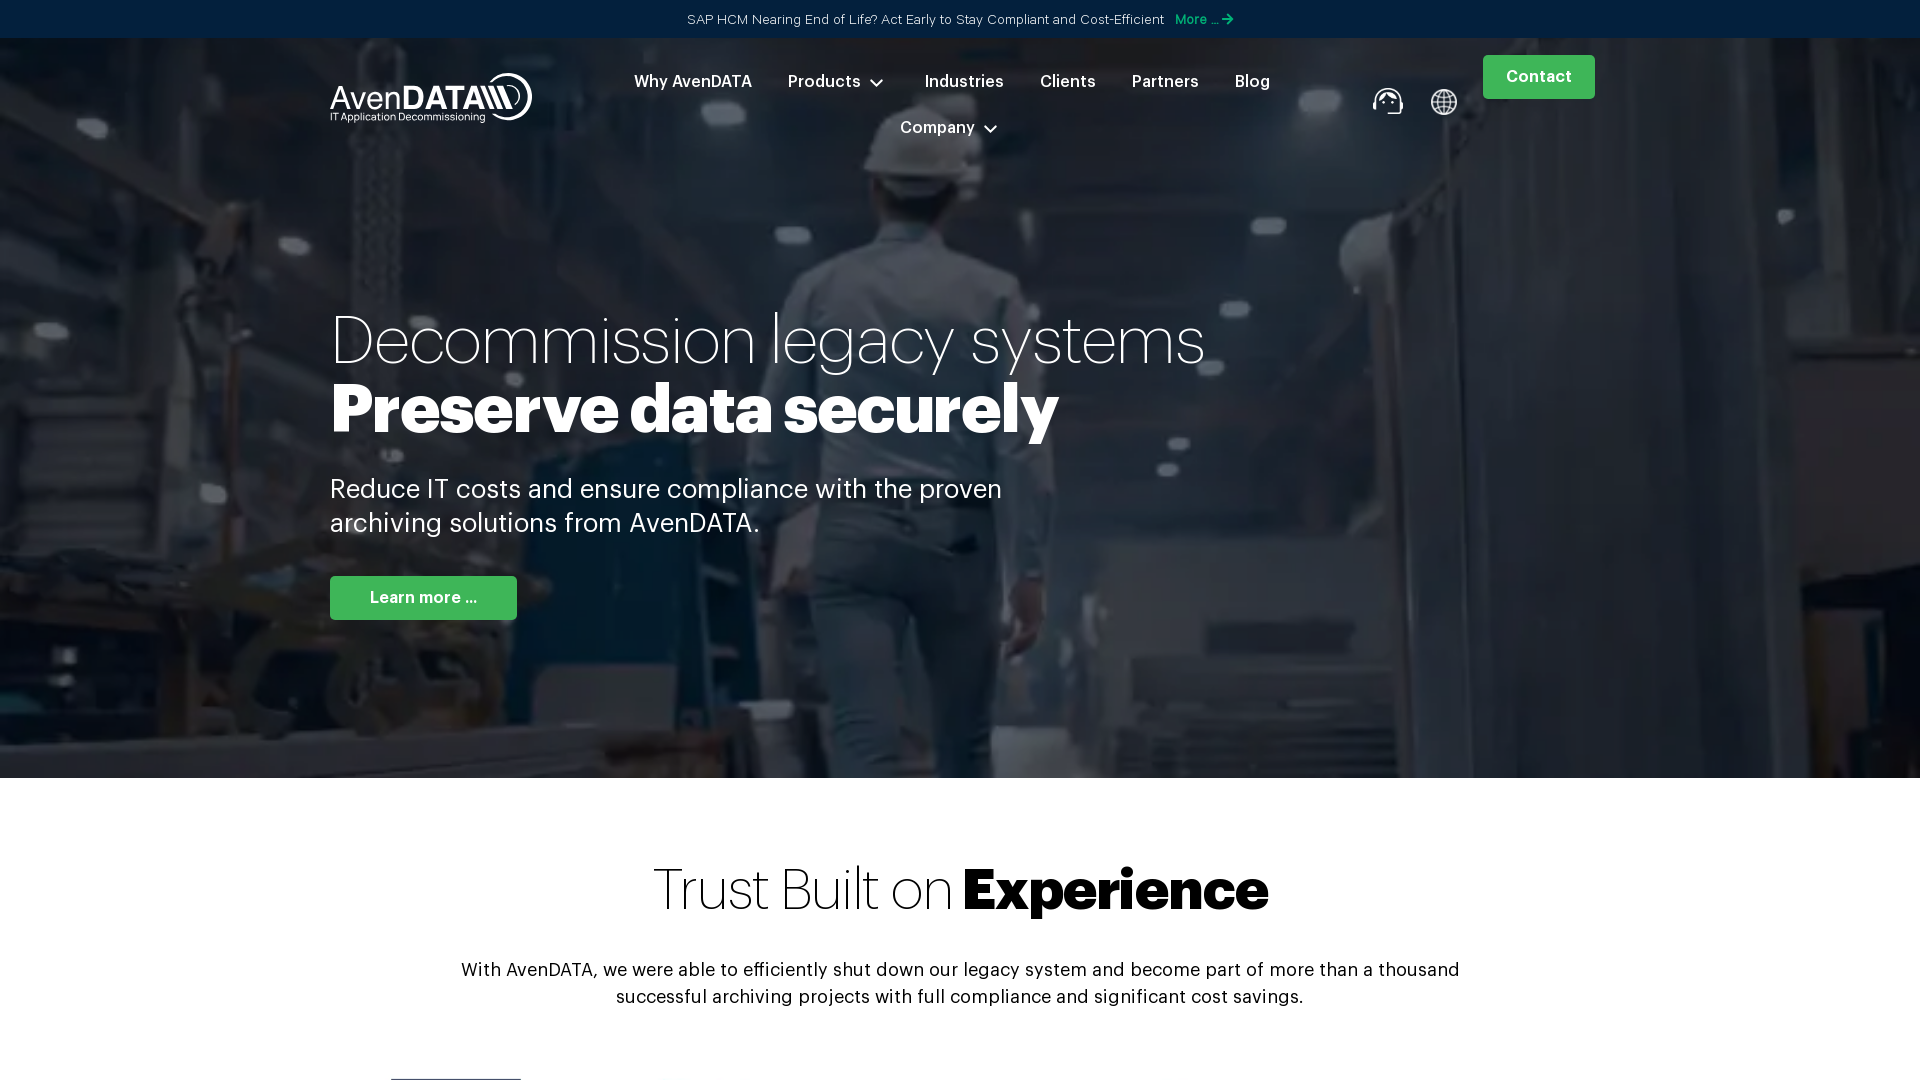

Waited for page to reach networkidle state - page fully loaded
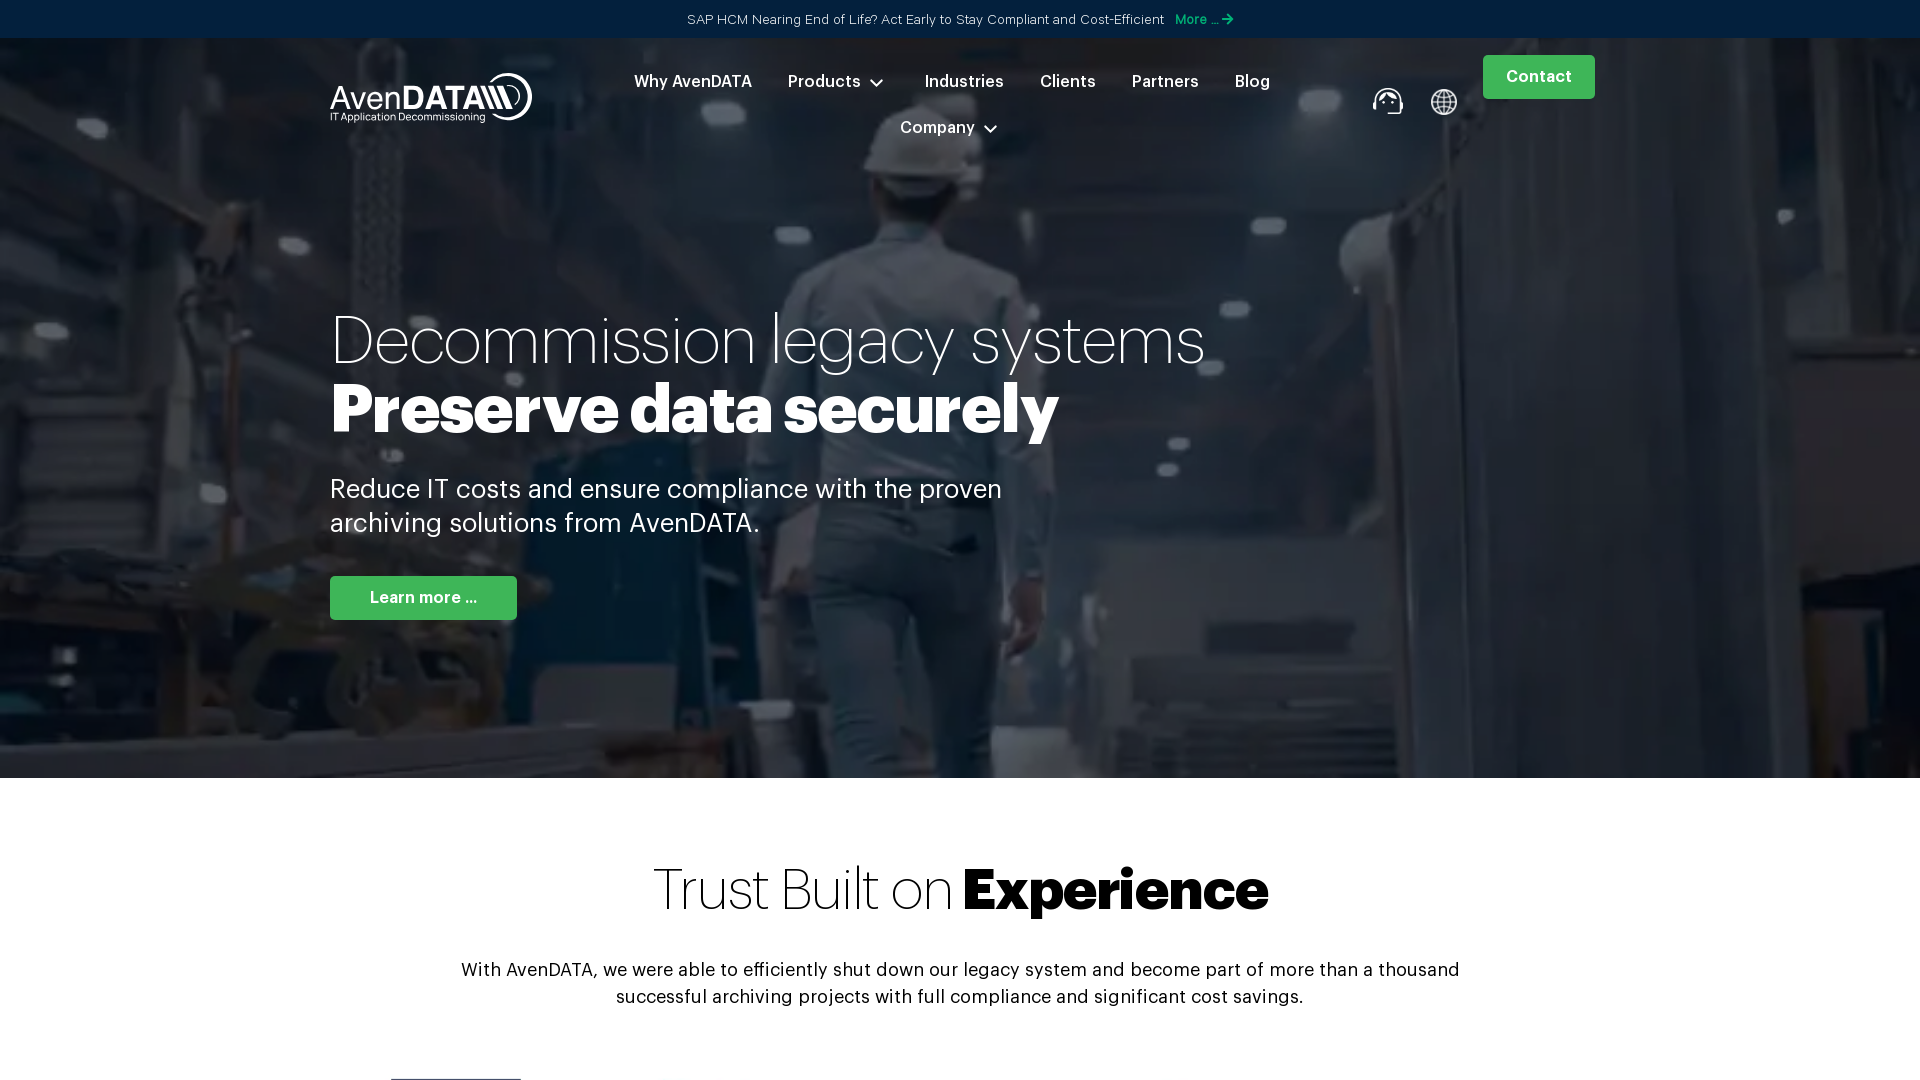

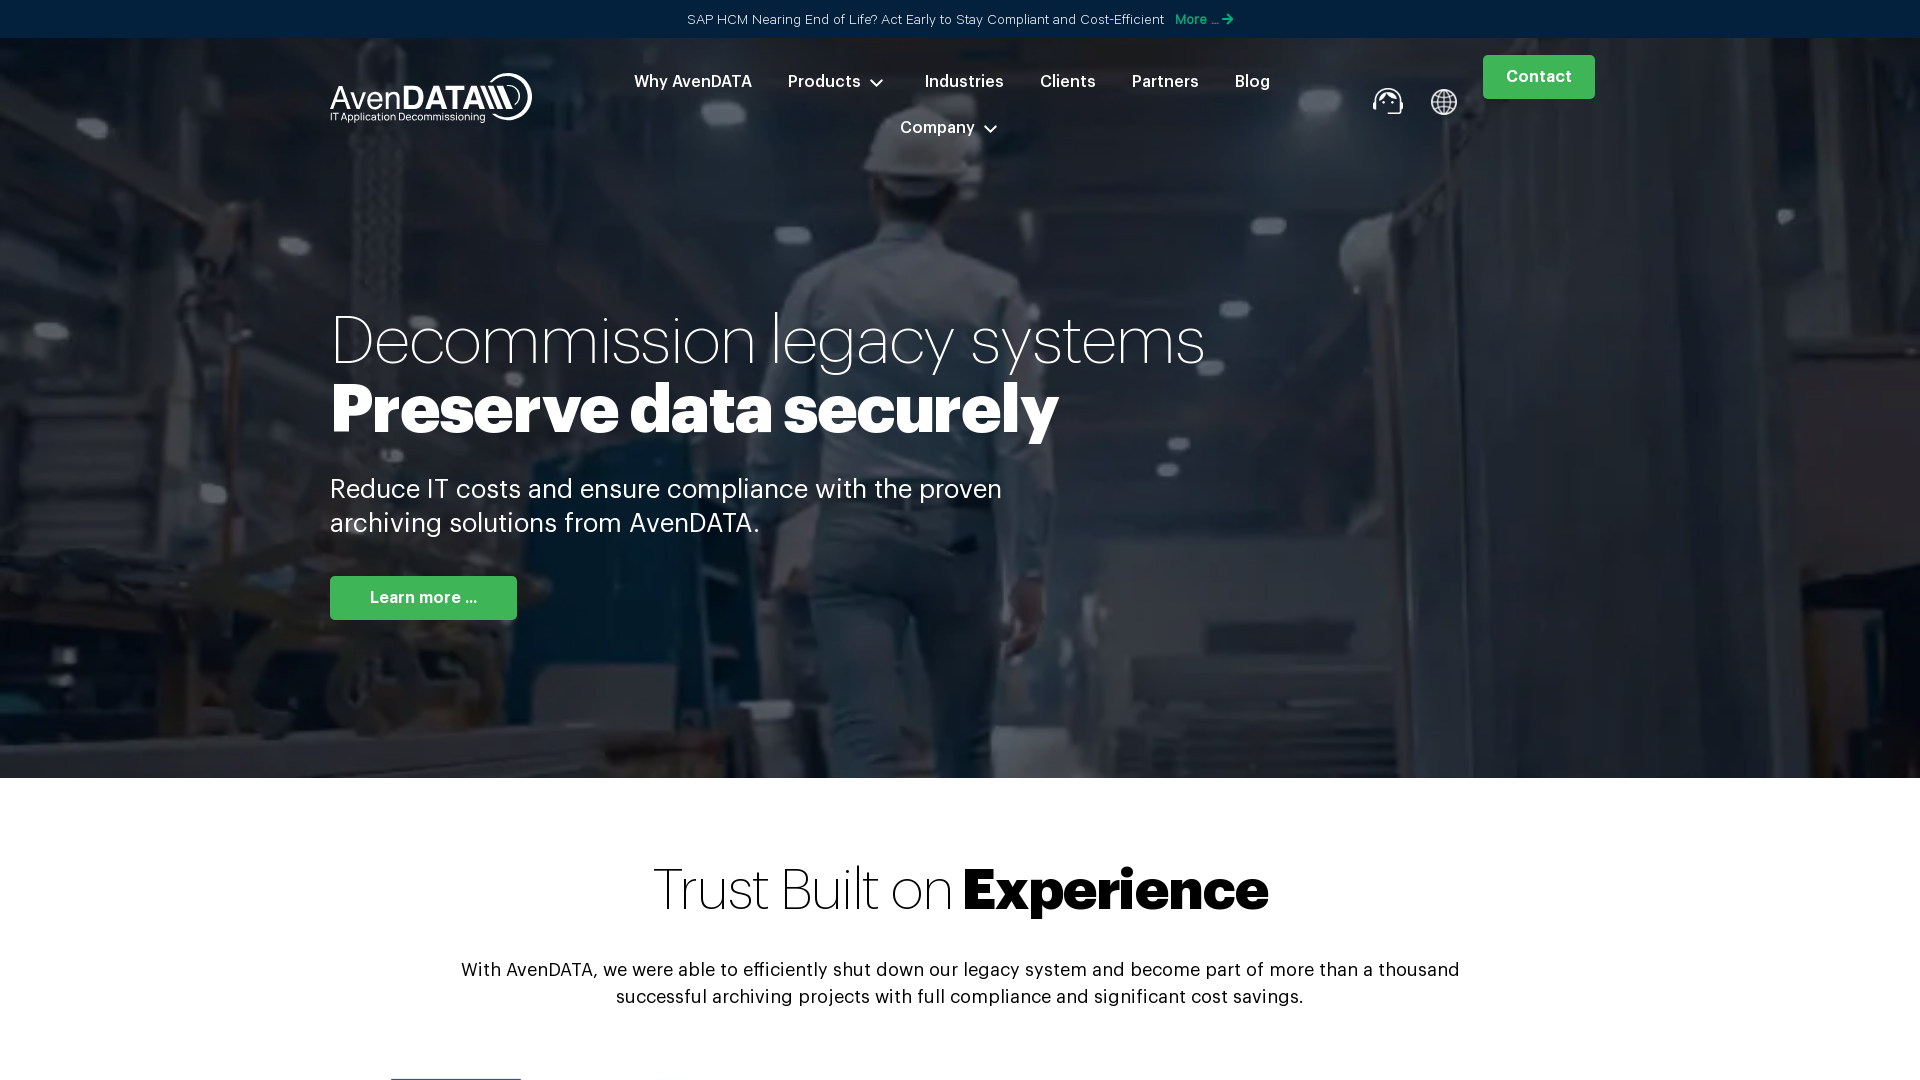